Tests contact form submission without phone field, verifying the form still submits and displays a message with empty phone.

Starting URL: https://lm.skillbox.cc/qa_tester/module02/homework1/

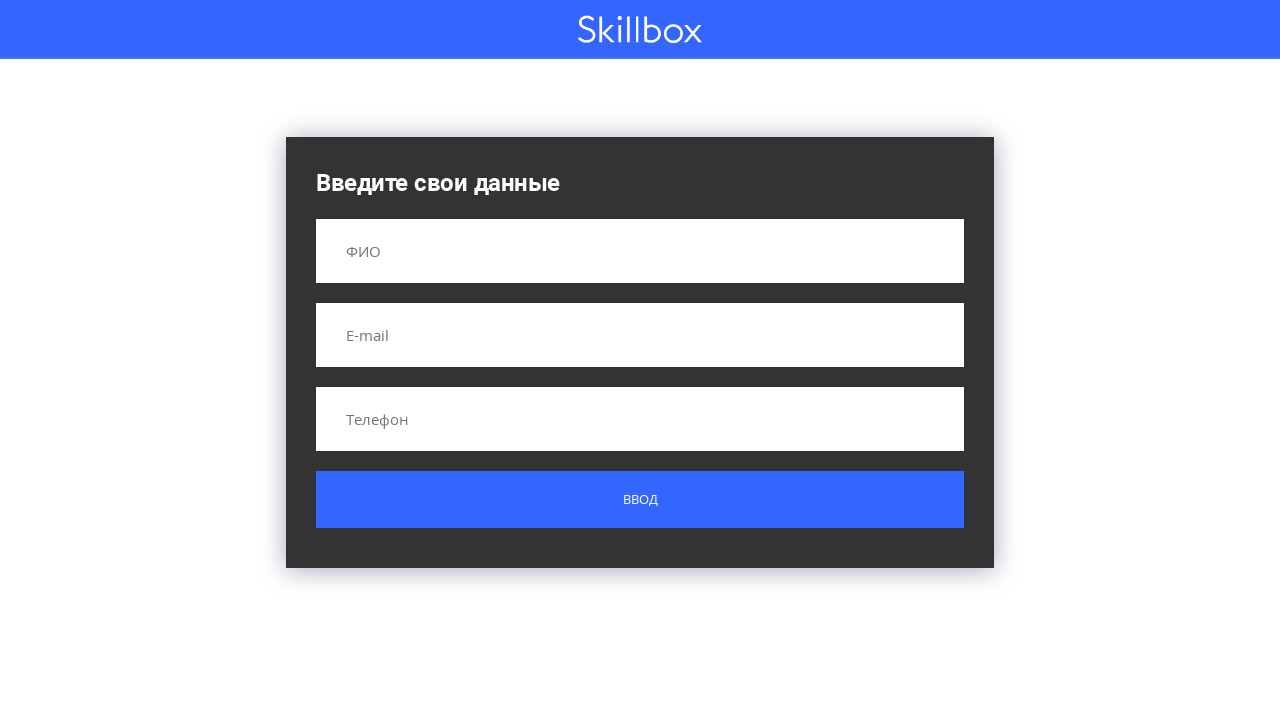

Filled name field with 'Вася' on input[name='name']
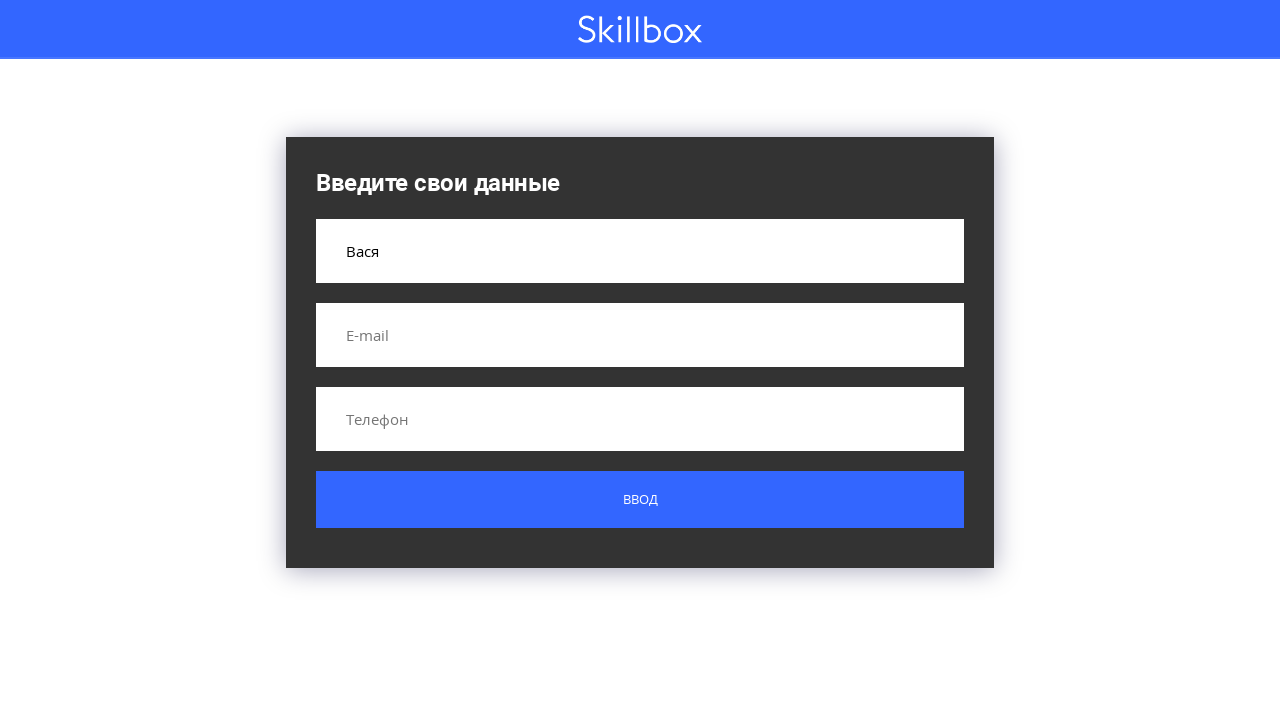

Filled email field with 'milo@mail.ru' on input[name='email']
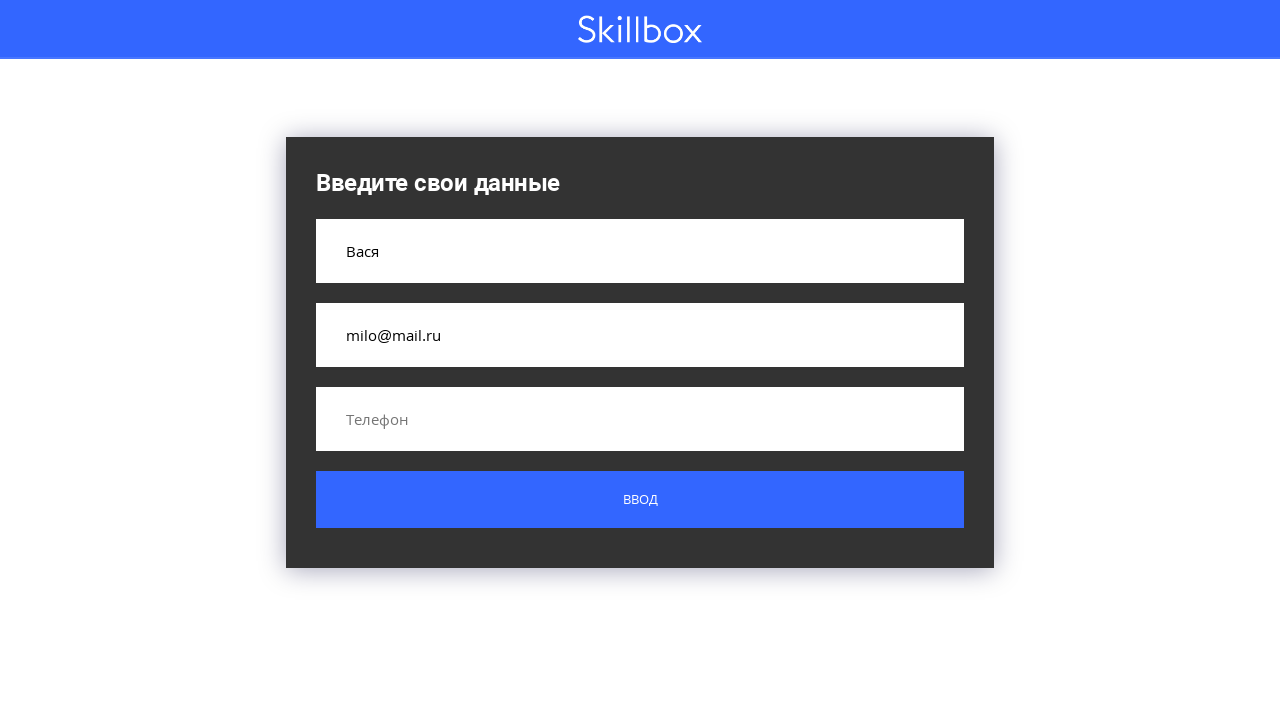

Clicked submit button without filling phone field at (640, 500) on .button
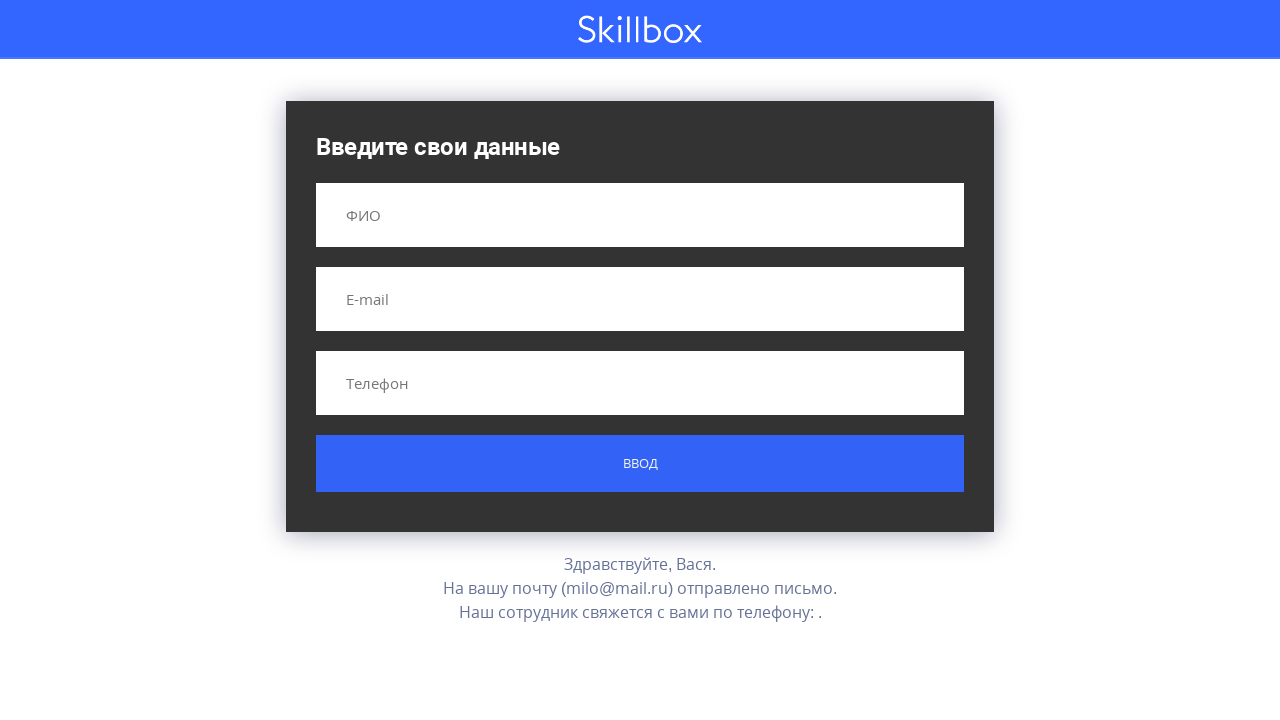

Result message appeared, form submission successful with empty phone field
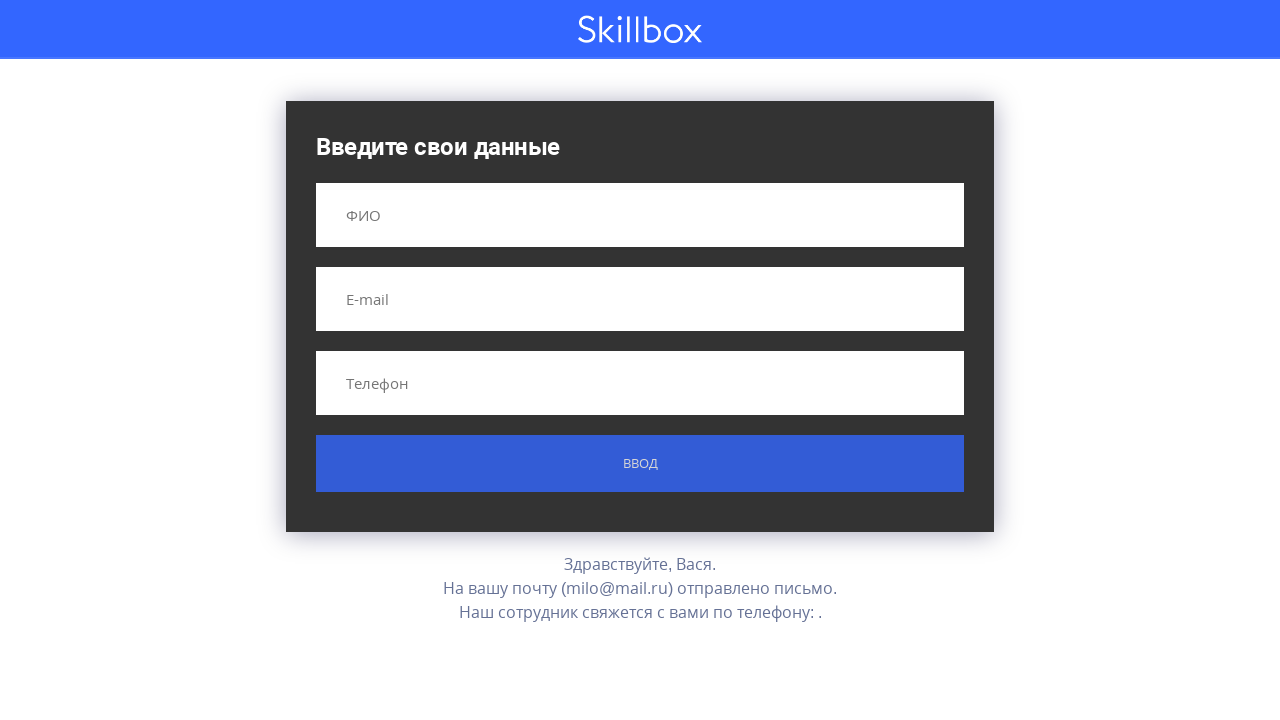

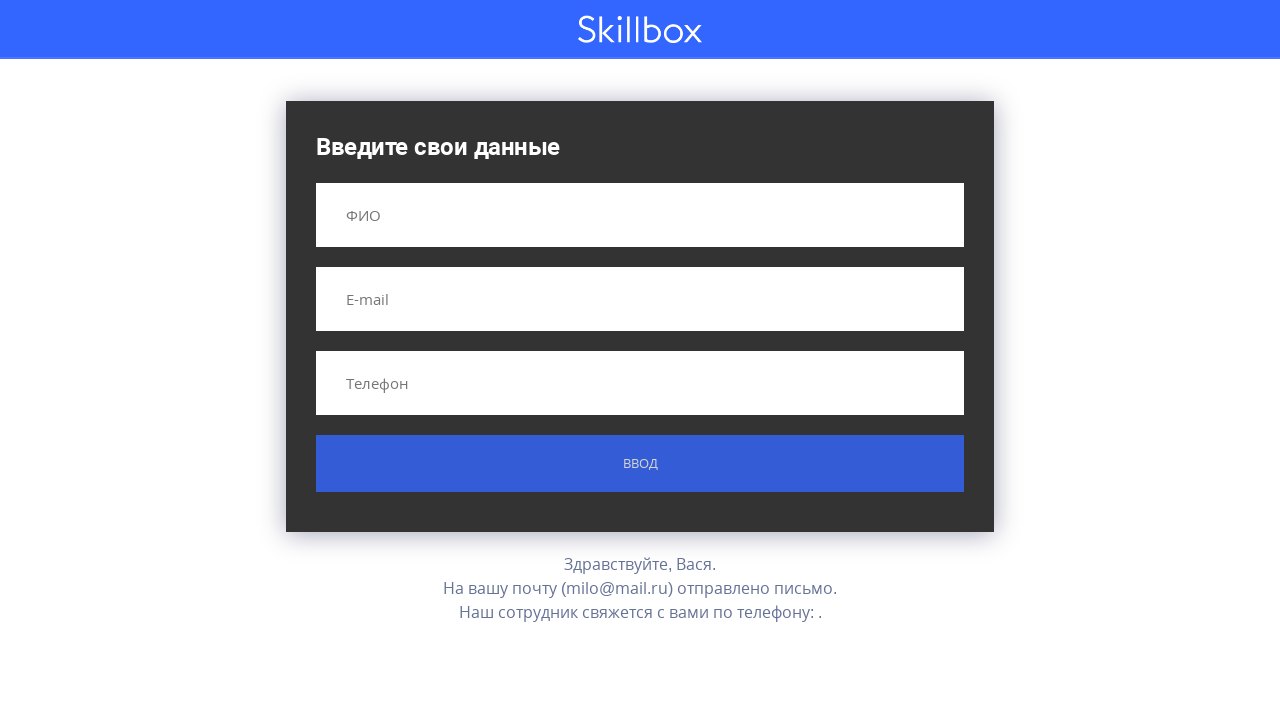